Demonstrates JavaScript execution in browser by scrolling the page and a table element, then verifying table data is accessible

Starting URL: https://rahulshettyacademy.com/AutomationPractice/

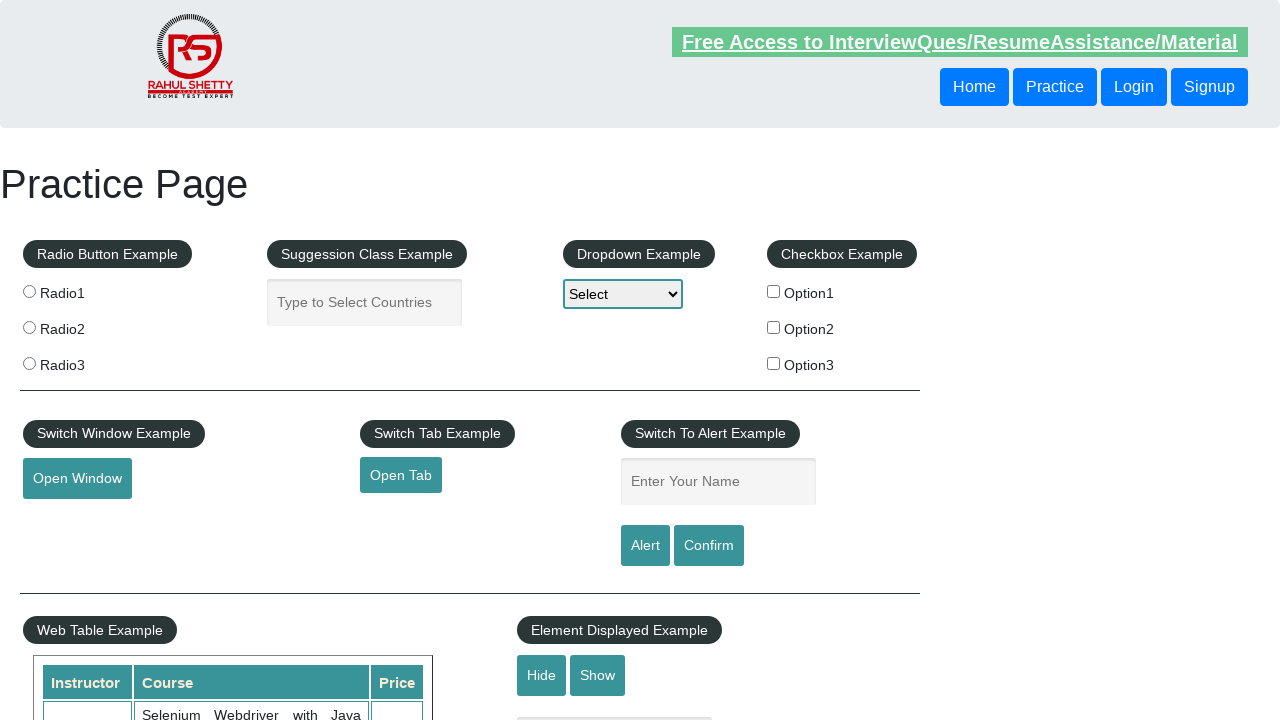

Scrolled page down by 500 pixels using JavaScript
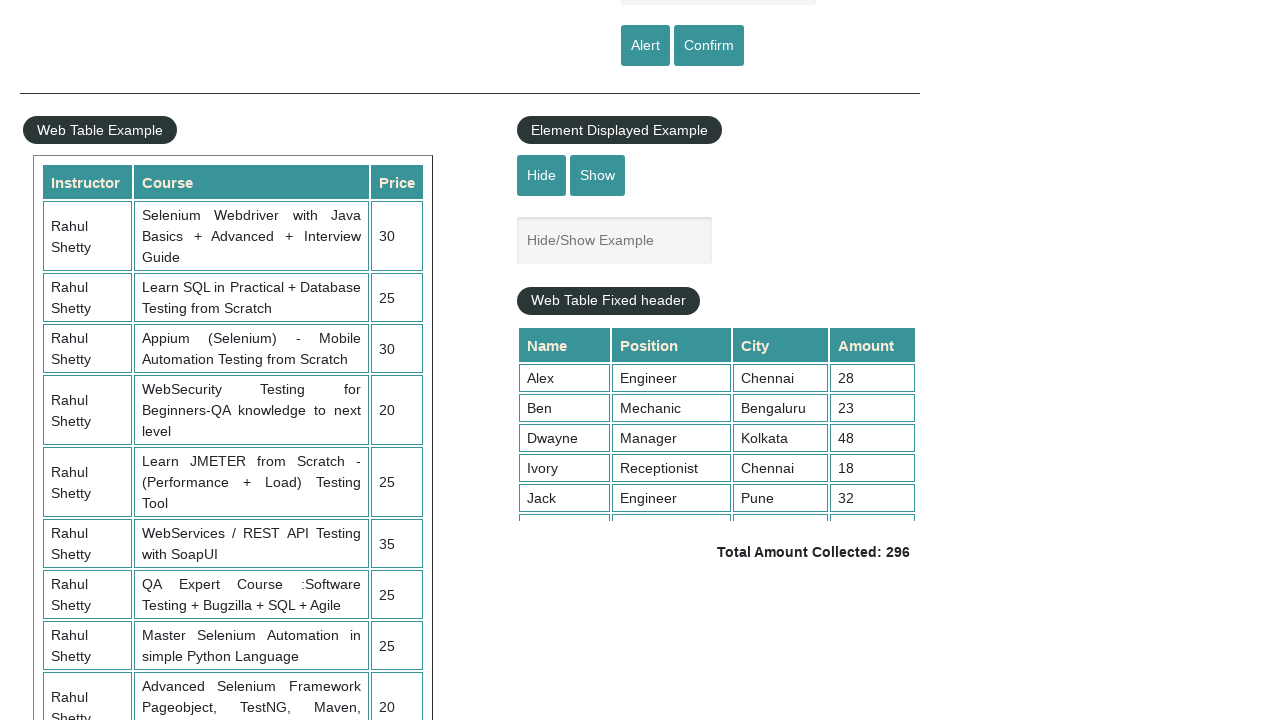

Waited 1 second for page scroll to complete
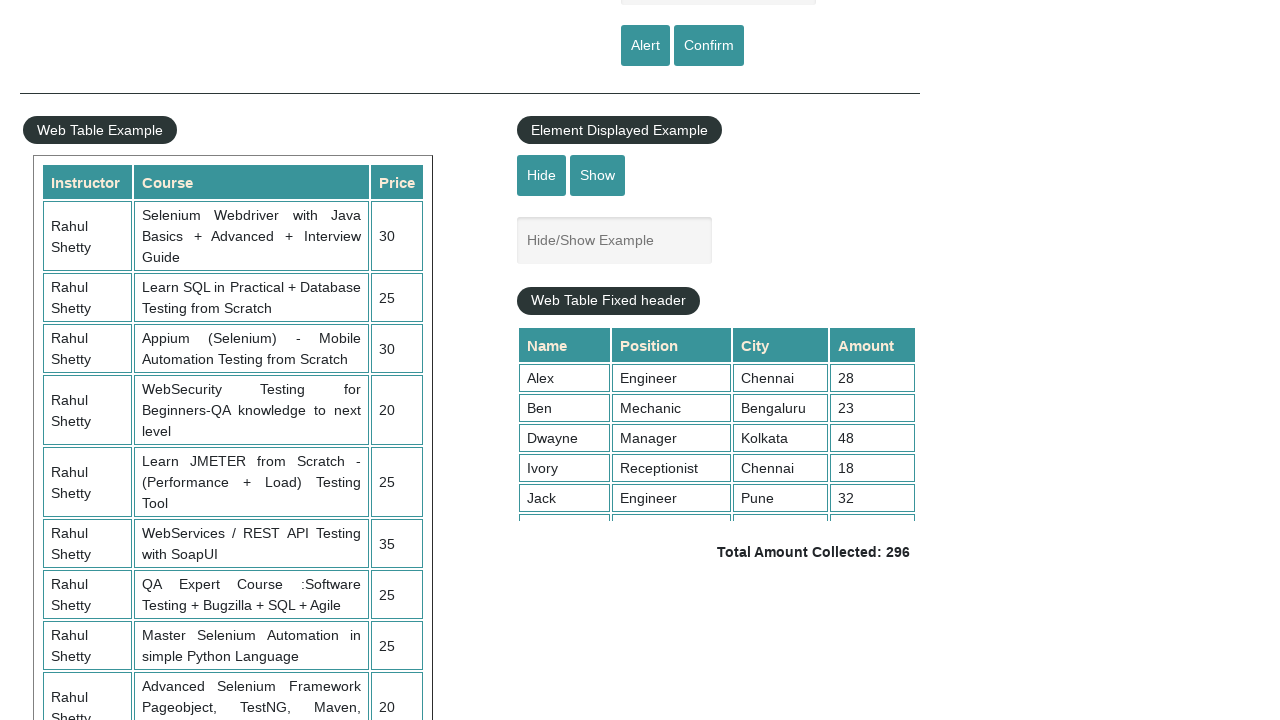

Scrolled table element down by 5000 pixels using JavaScript
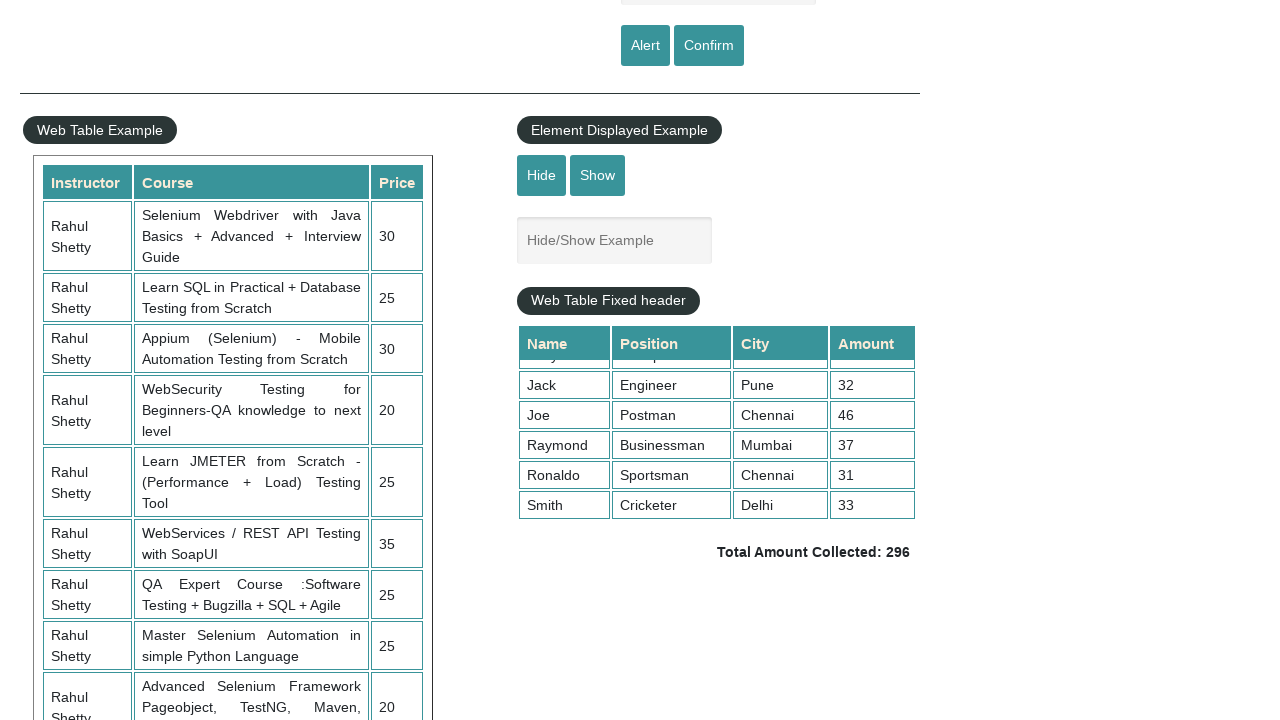

Waited 1 second for table scroll to complete
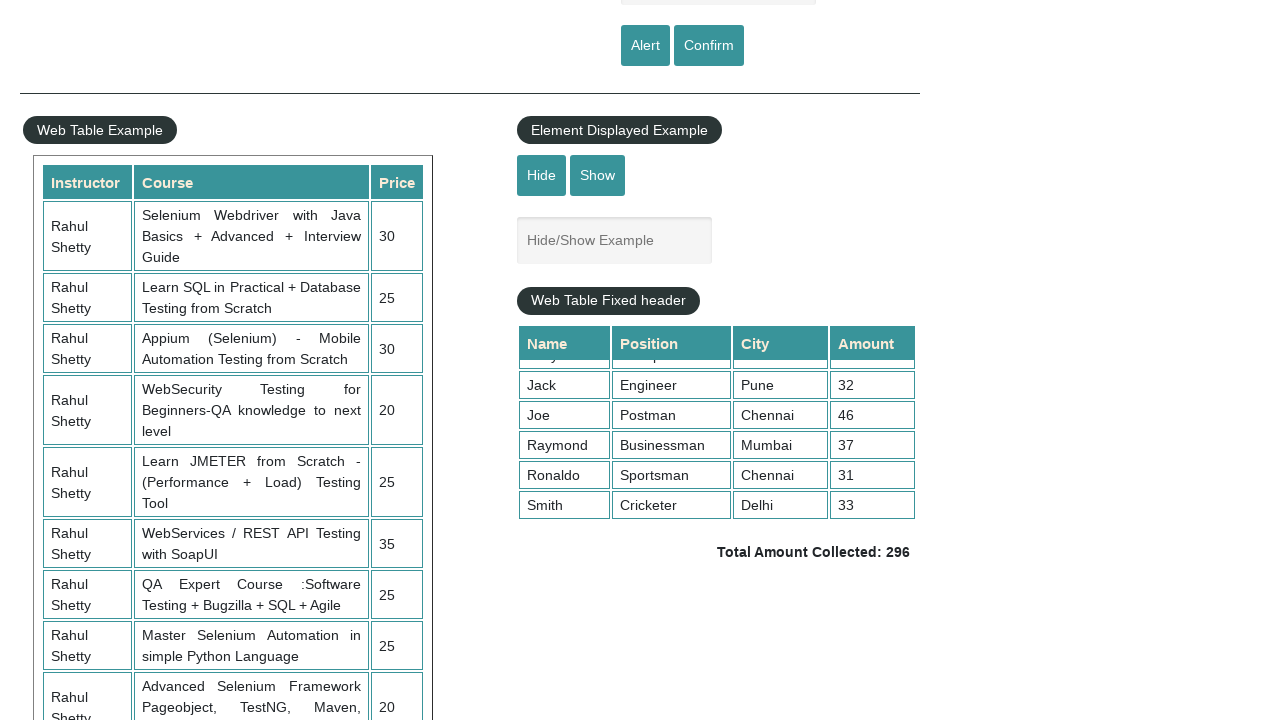

Verified table data is accessible by waiting for table cells
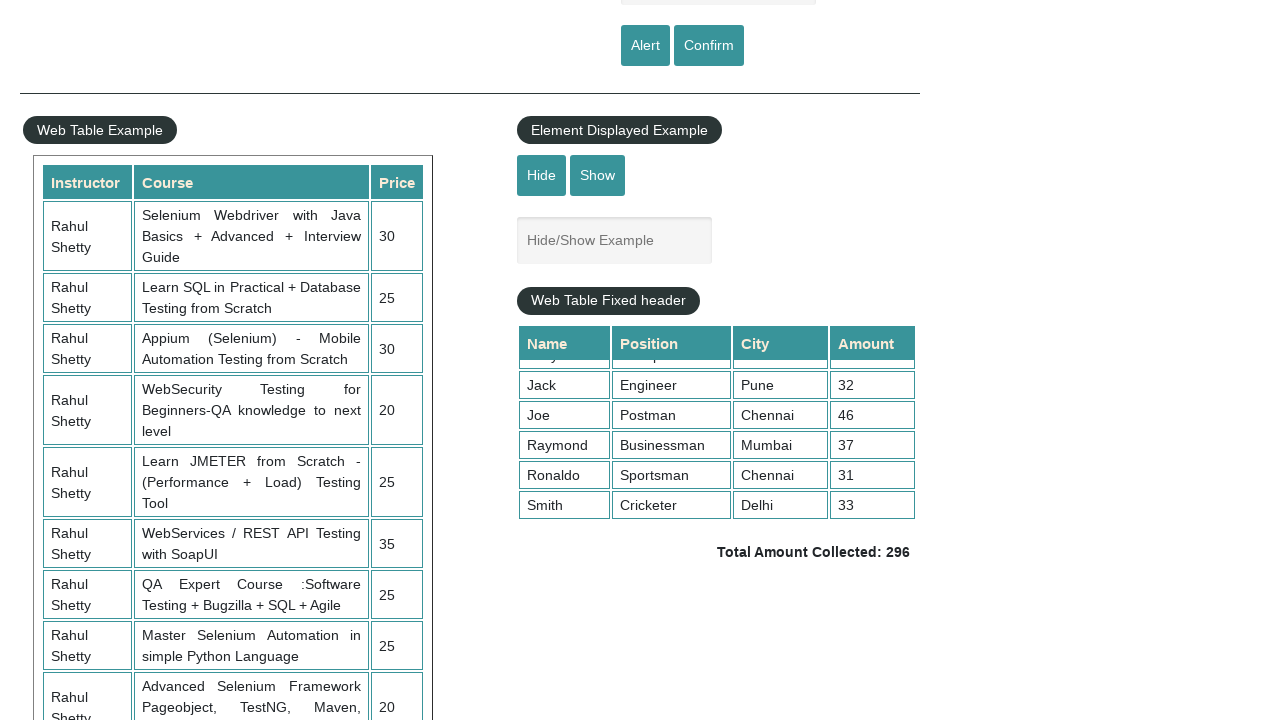

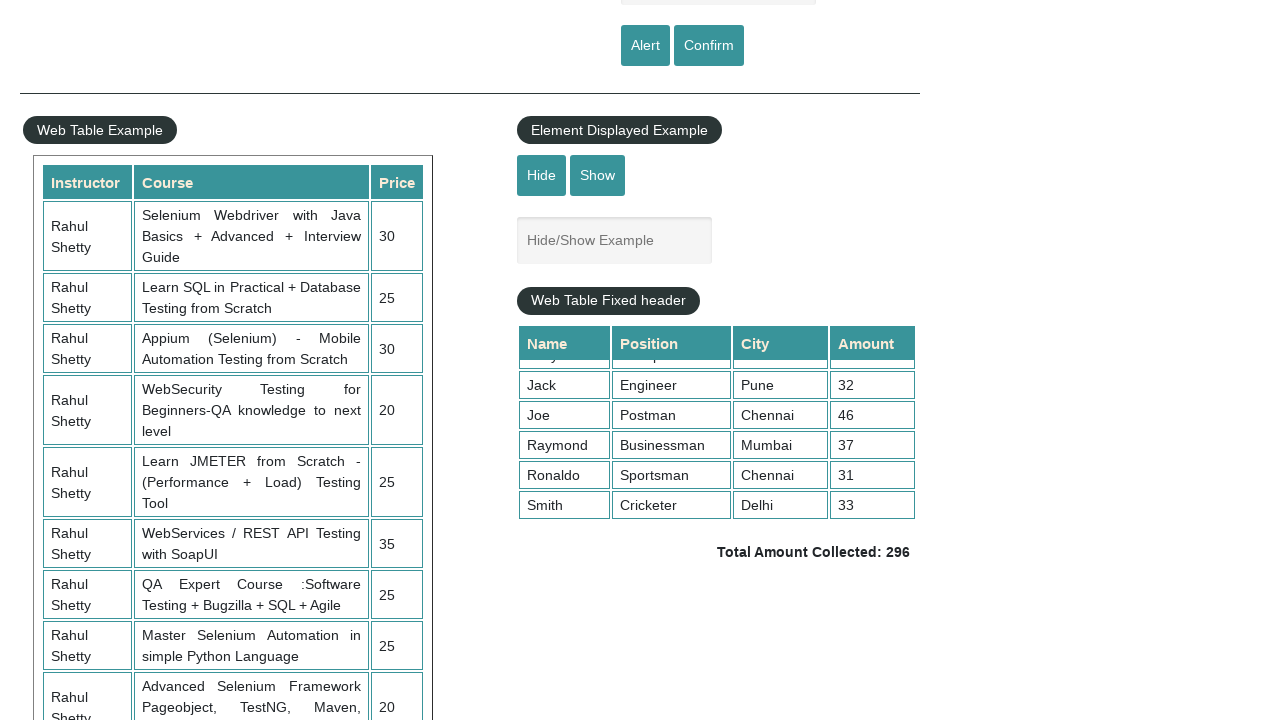